Tests window handle functionality by verifying initial page text and title, clicking a link that opens a new window, switching to the new window to verify its content, and switching back to the original window to verify navigation between windows works correctly.

Starting URL: https://the-internet.herokuapp.com/windows

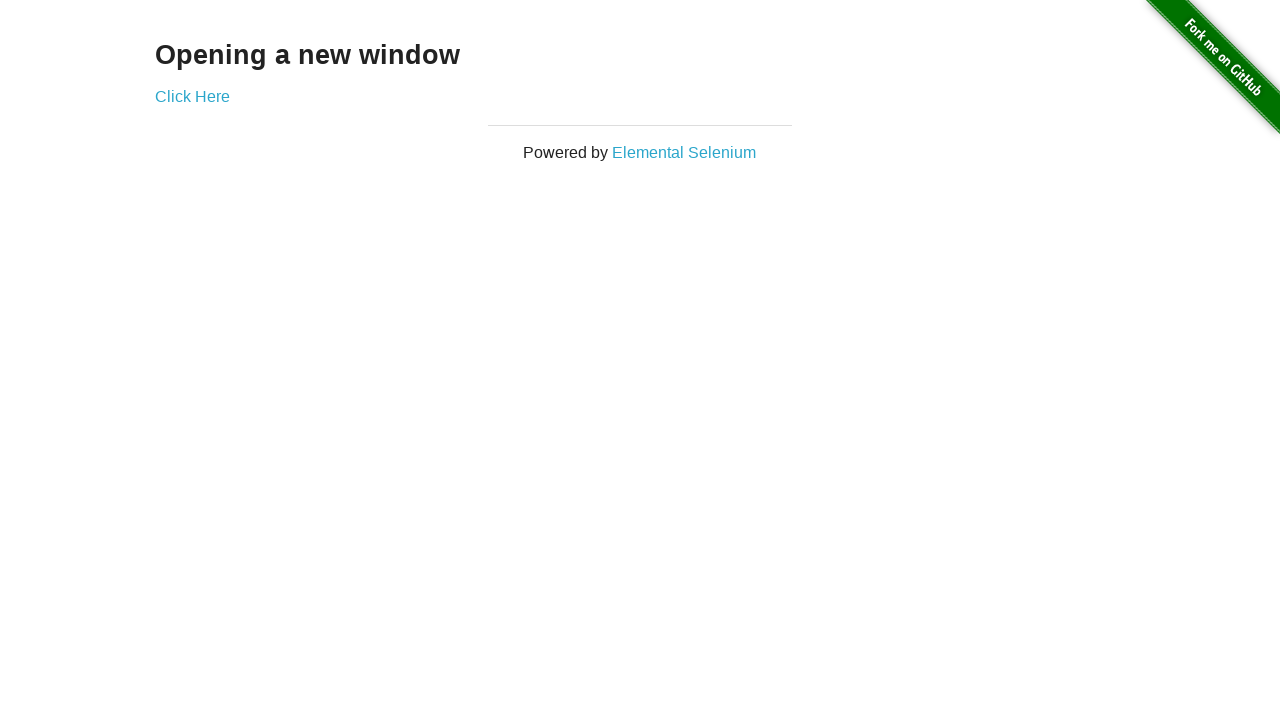

Retrieved heading text from initial page
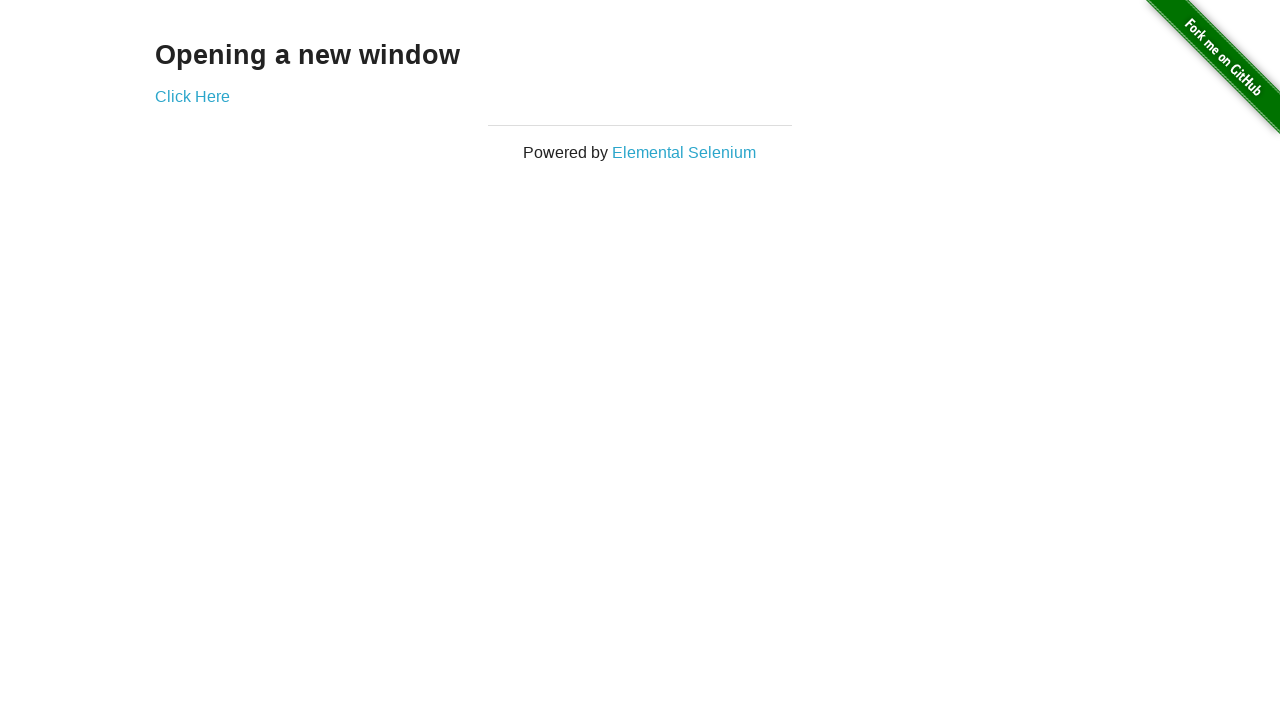

Verified page heading is 'Opening a new window'
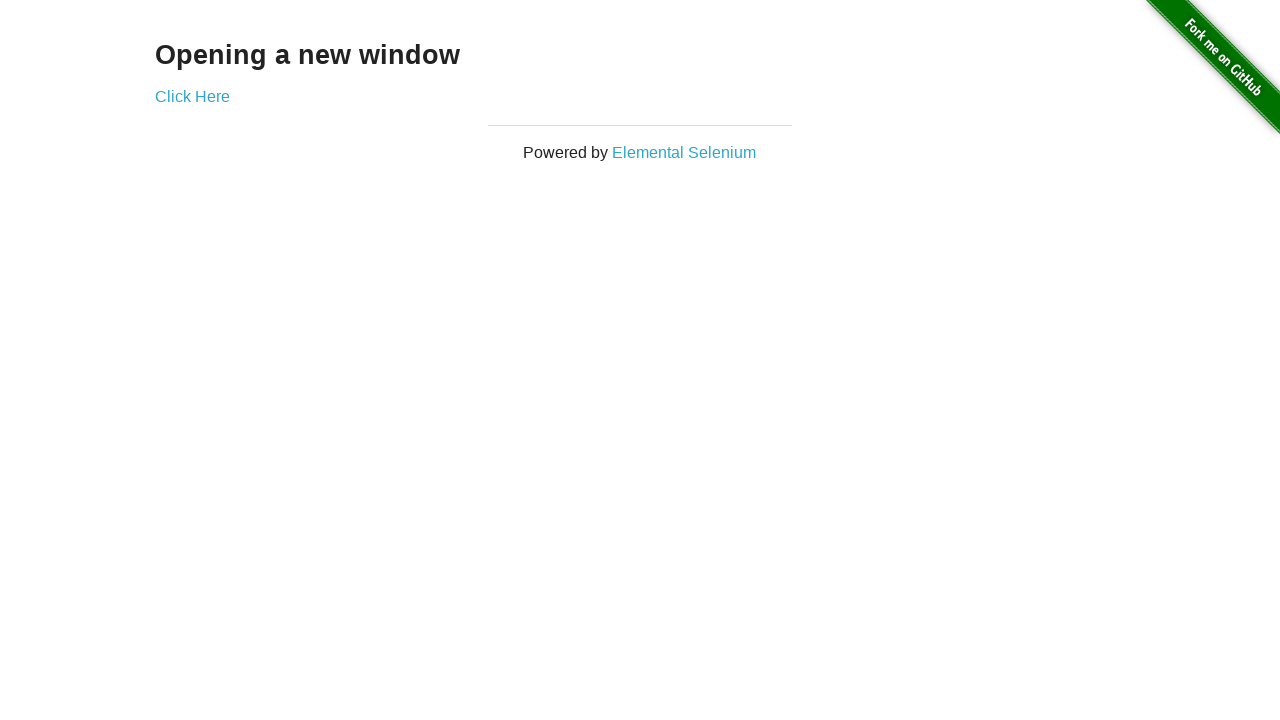

Verified page title is 'The Internet'
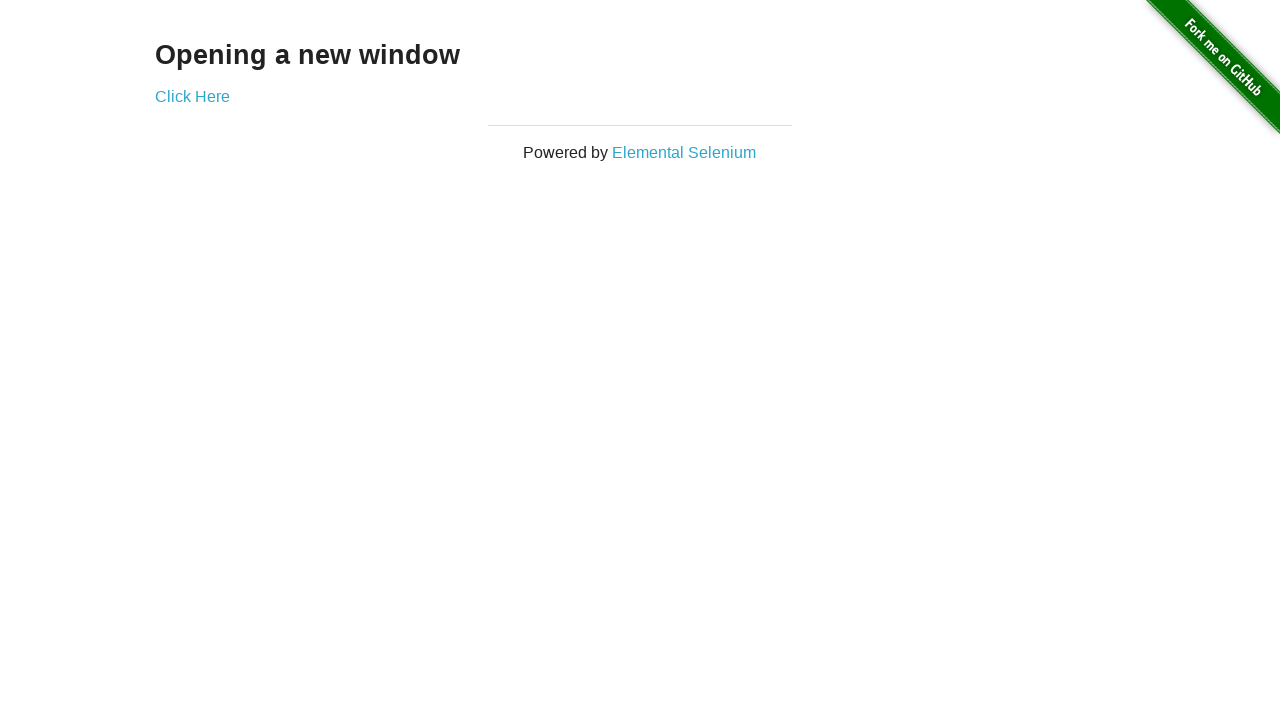

Clicked 'Click Here' link to open new window at (192, 96) on xpath=//*[.='Click Here']
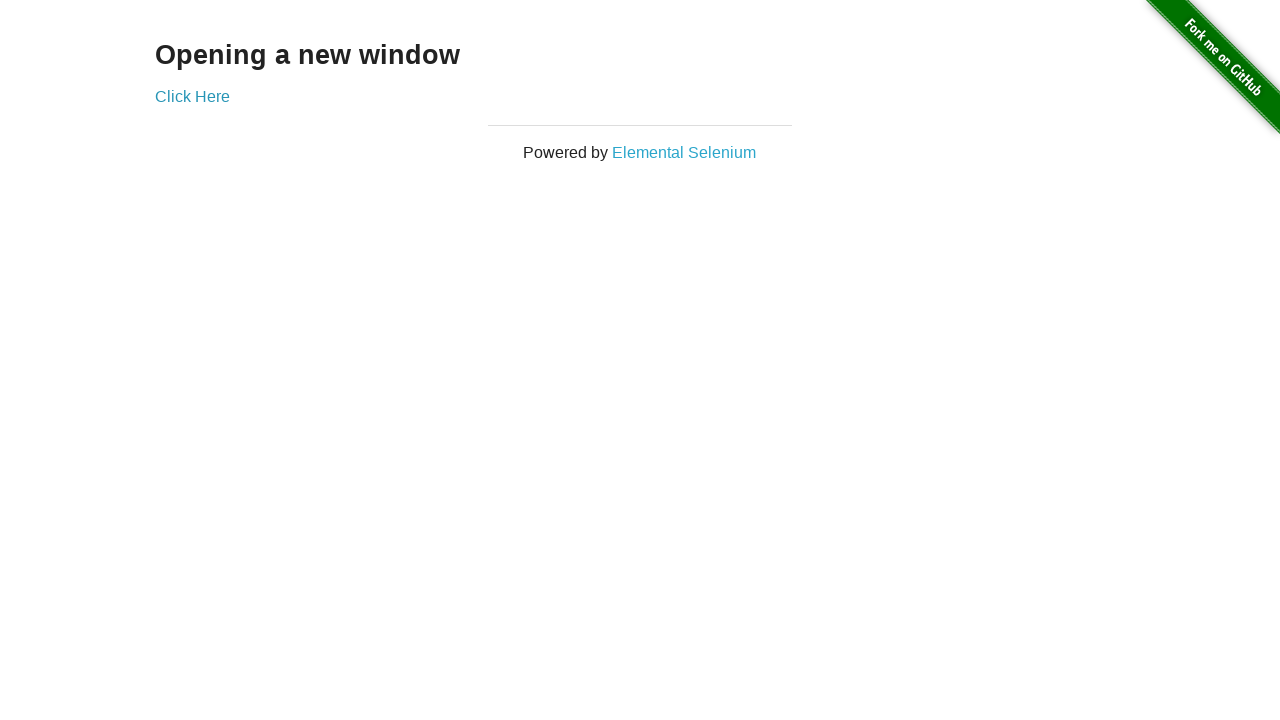

Obtained reference to newly opened window
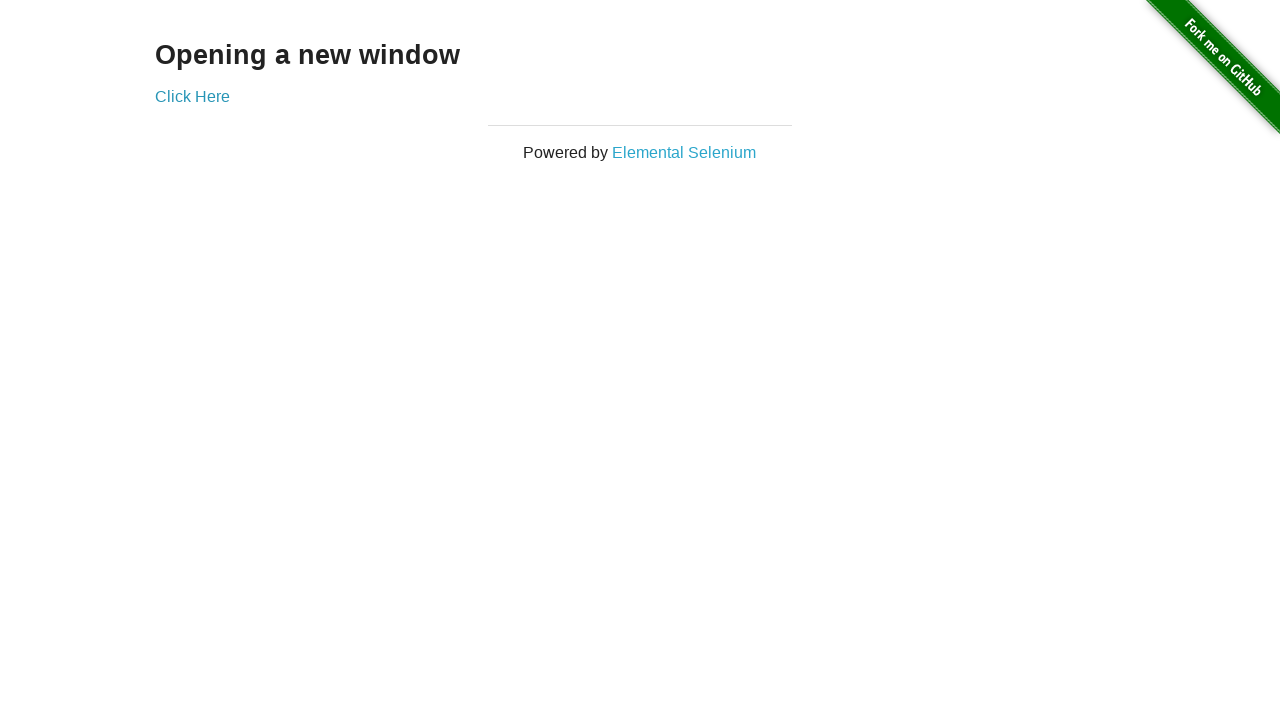

Waited for new window to fully load
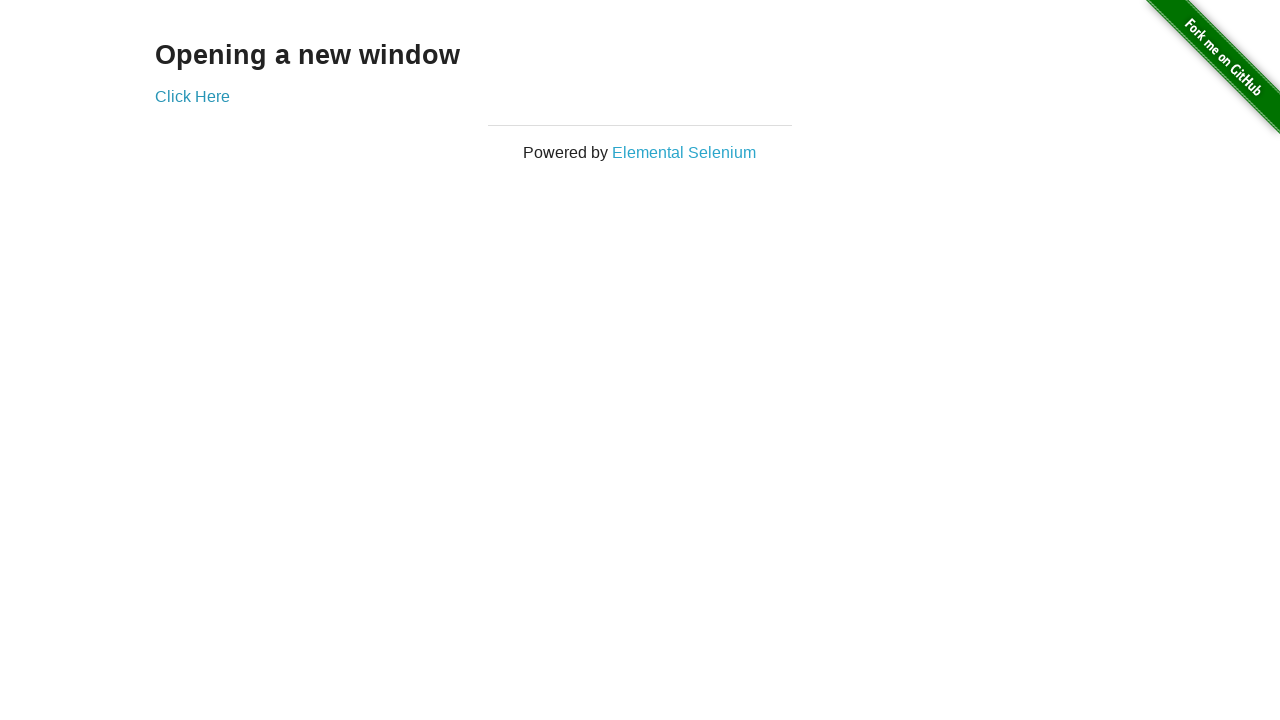

Verified new window title is 'New Window'
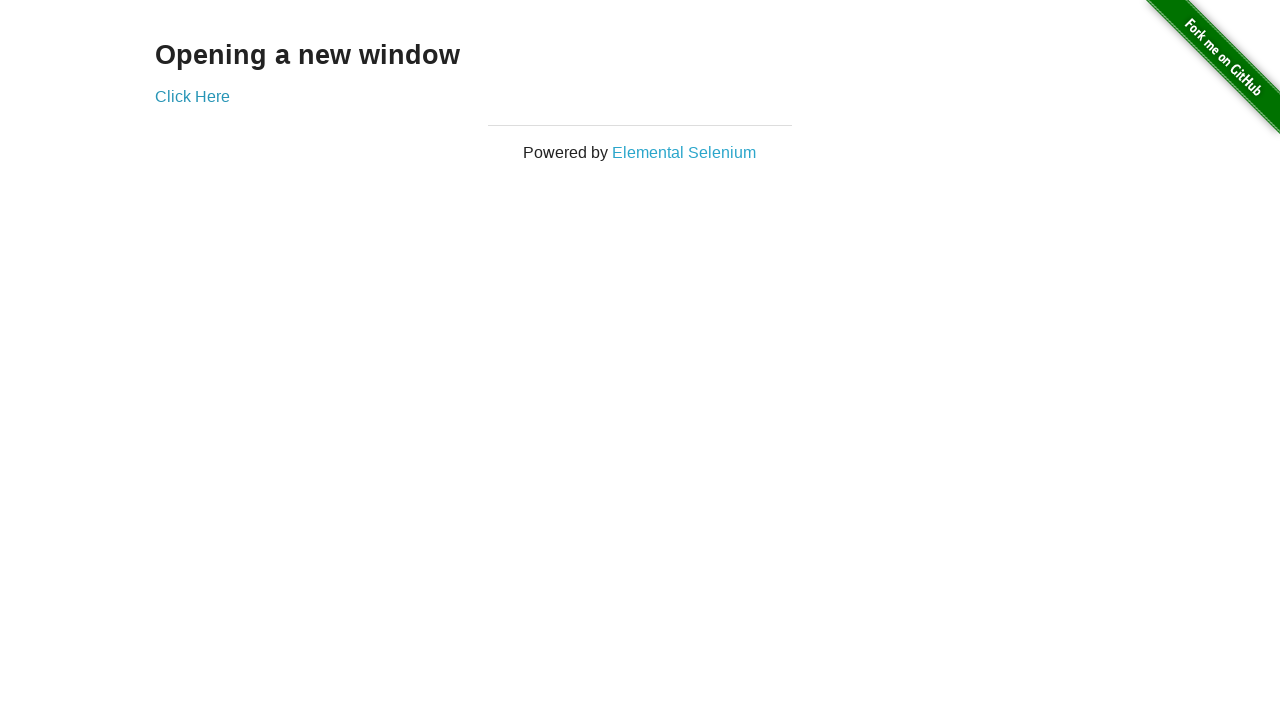

Retrieved heading text from new window
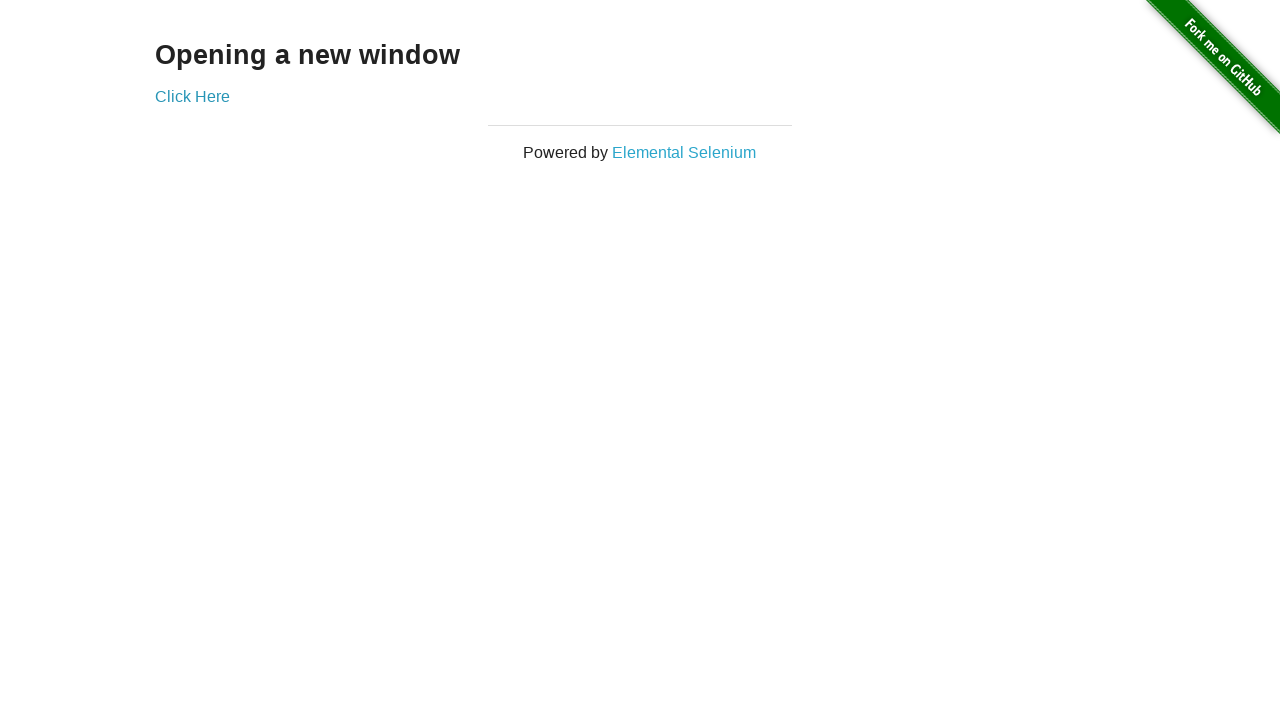

Verified new window heading is 'New Window'
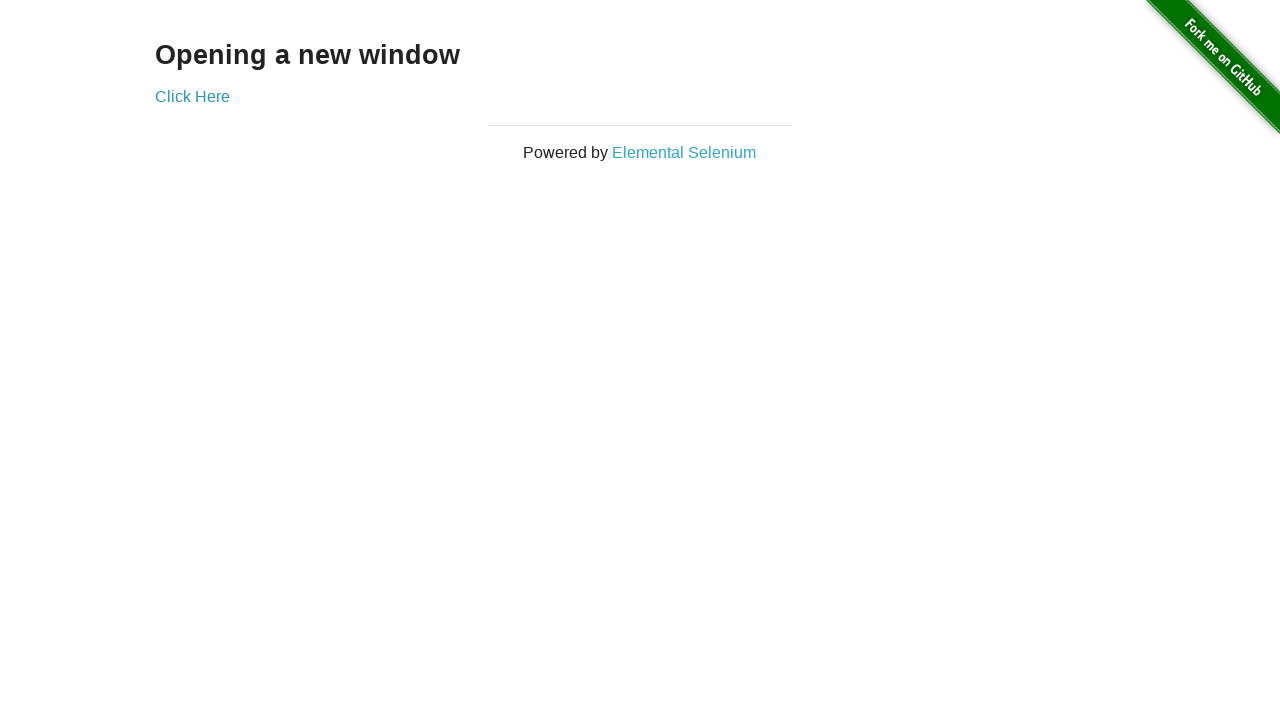

Switched back to original window
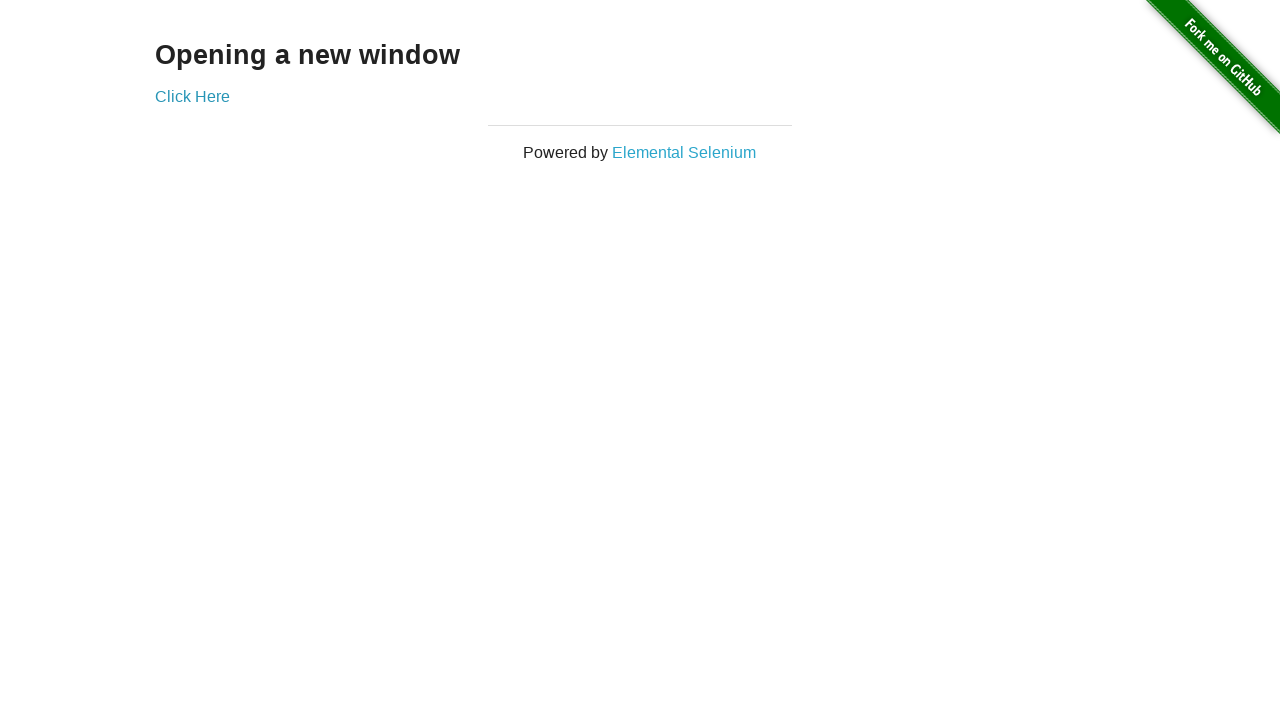

Verified original window title is still 'The Internet'
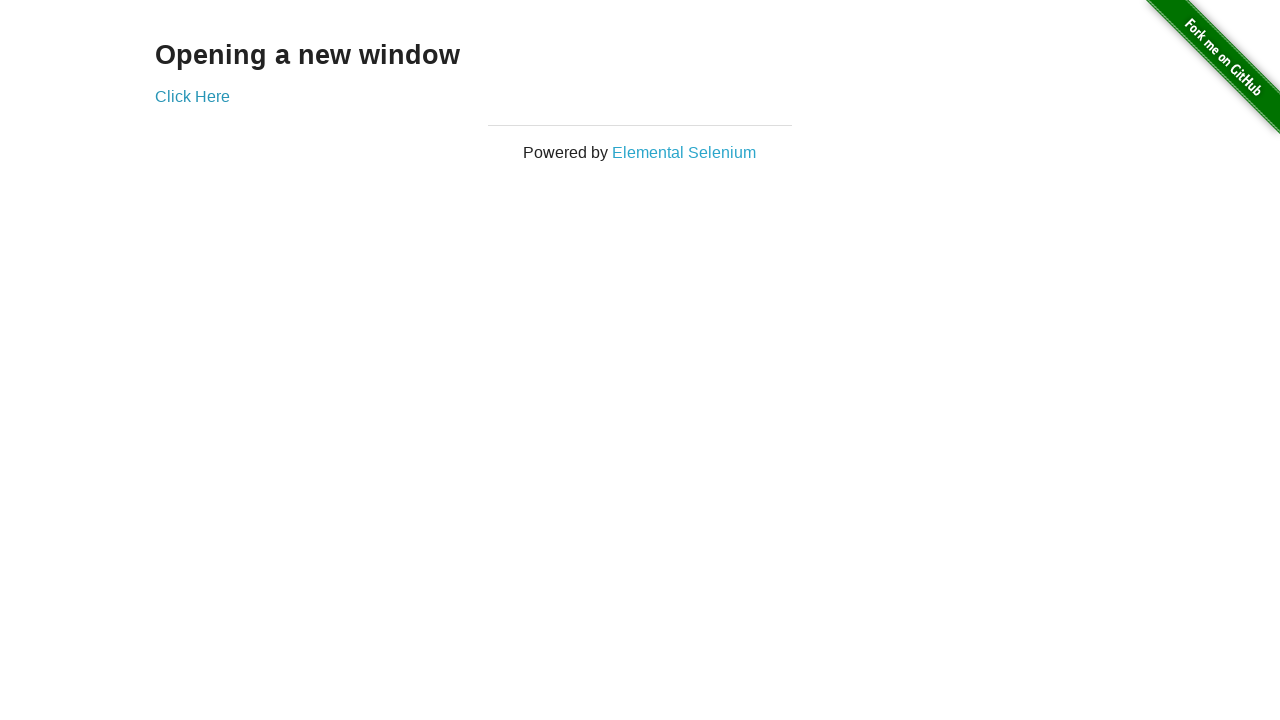

Switched to new window again
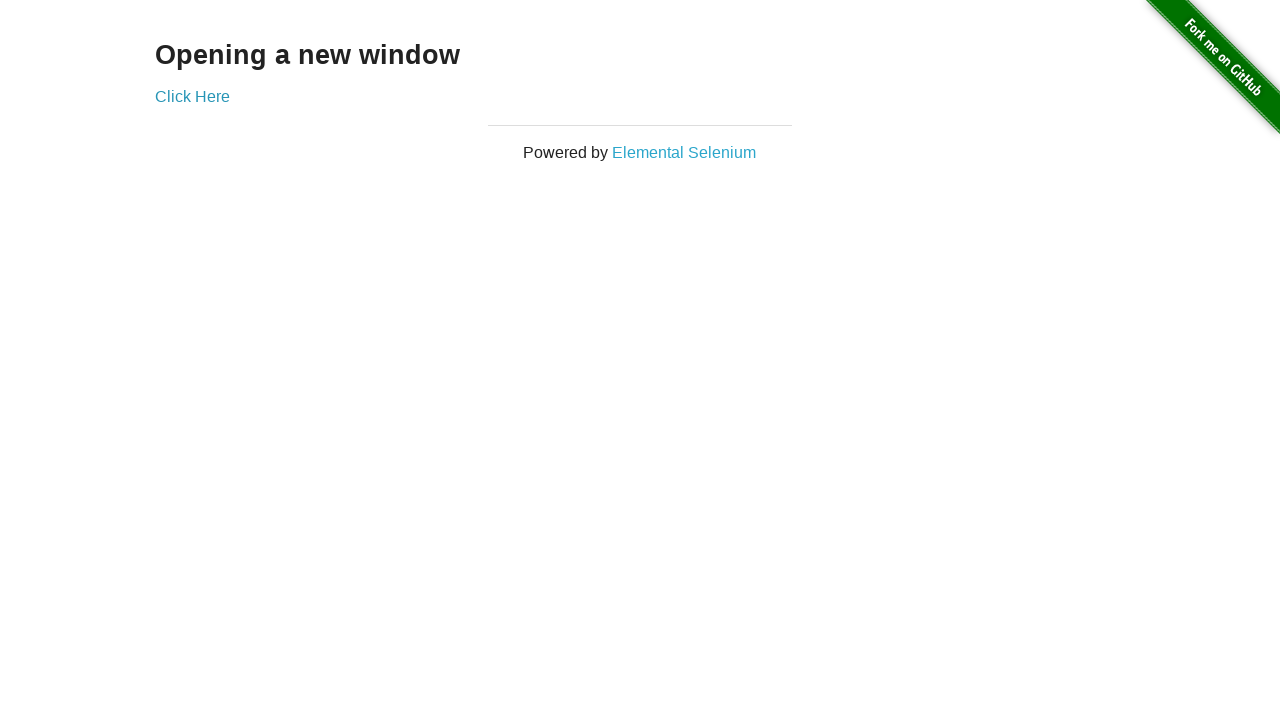

Switched back to original window
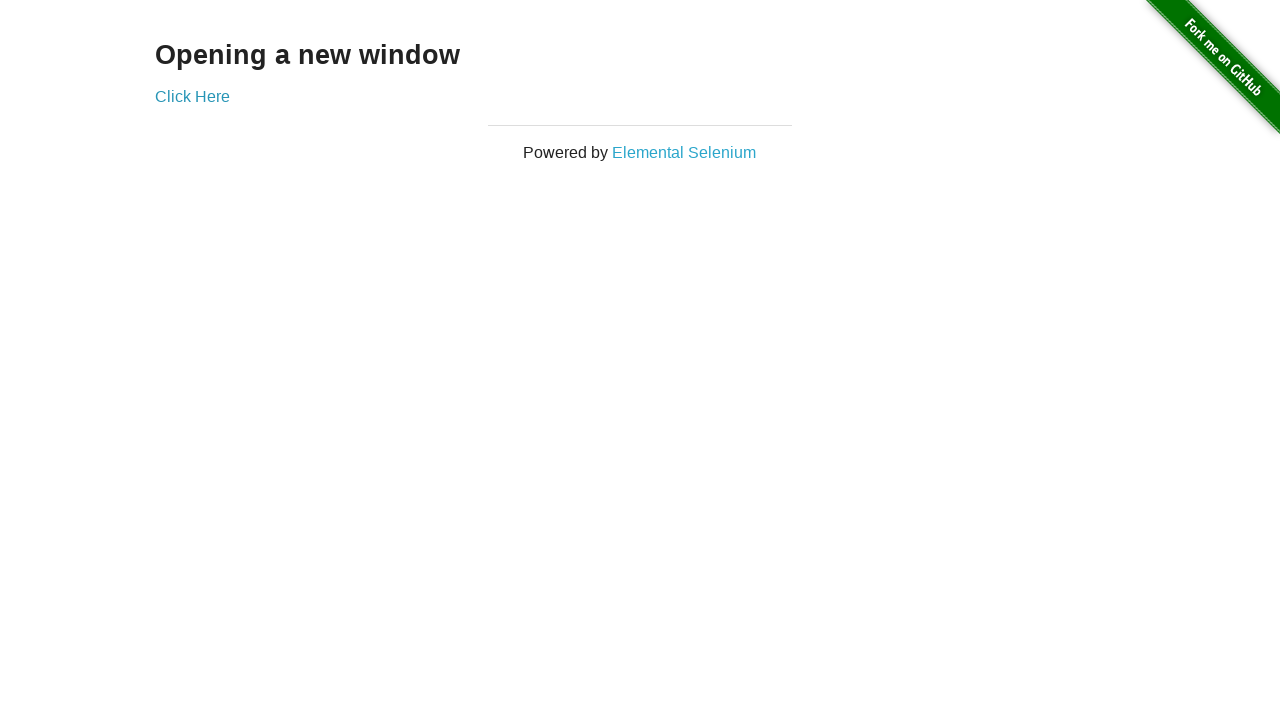

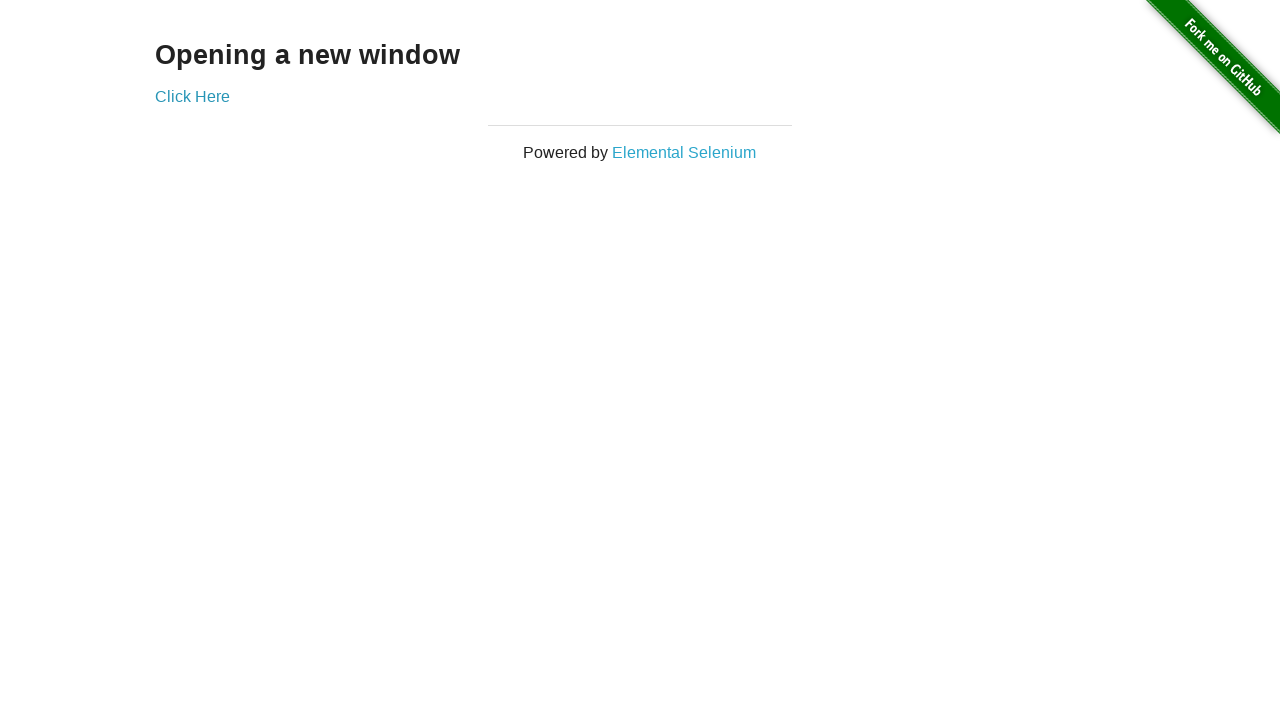